Tests a complete flight booking workflow on BlazeDemo by selecting departure and destination cities, choosing a flight, selecting a card type, and completing the purchase.

Starting URL: https://blazedemo.com/

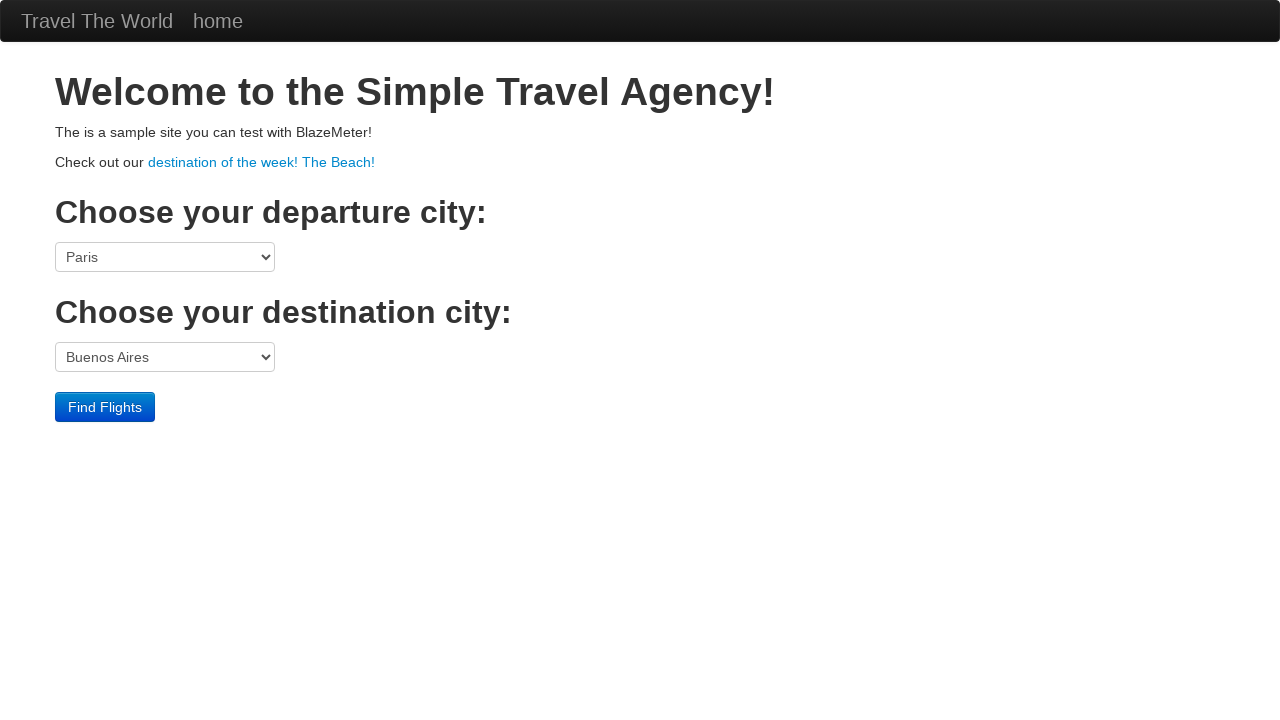

Clicked departure city dropdown at (165, 257) on select[name='fromPort']
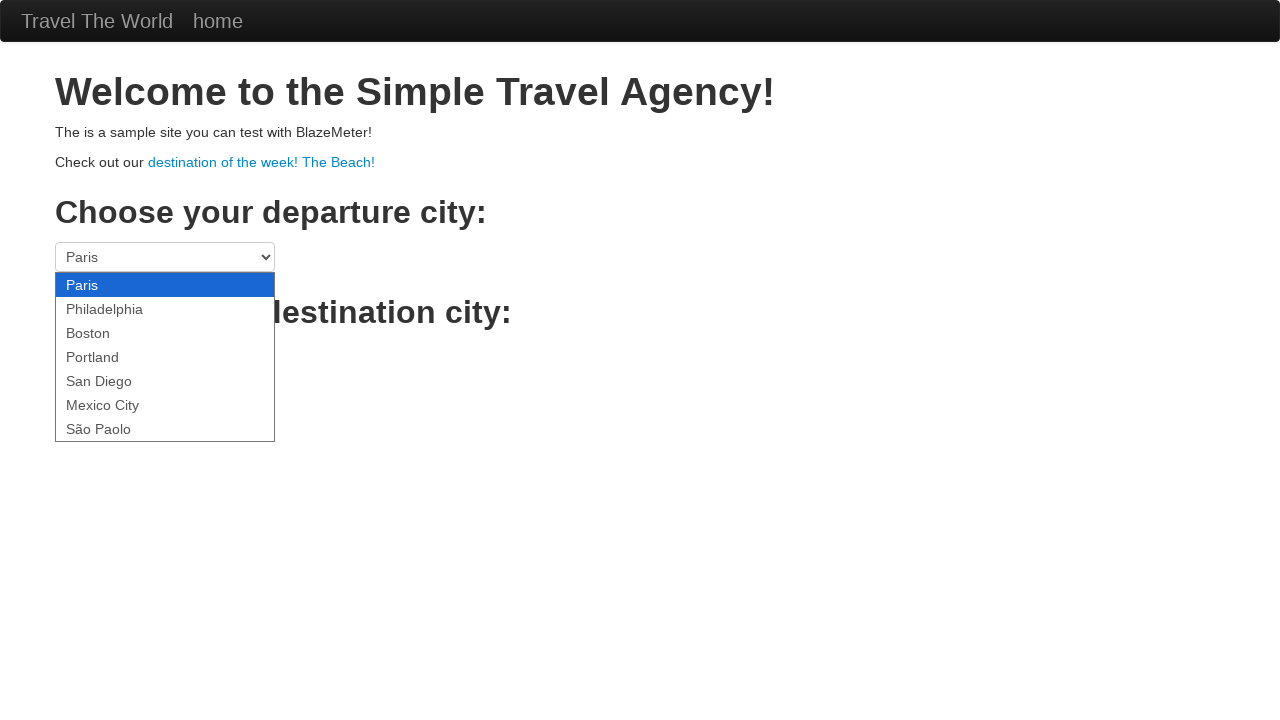

Selected São Paolo as departure city on select[name='fromPort']
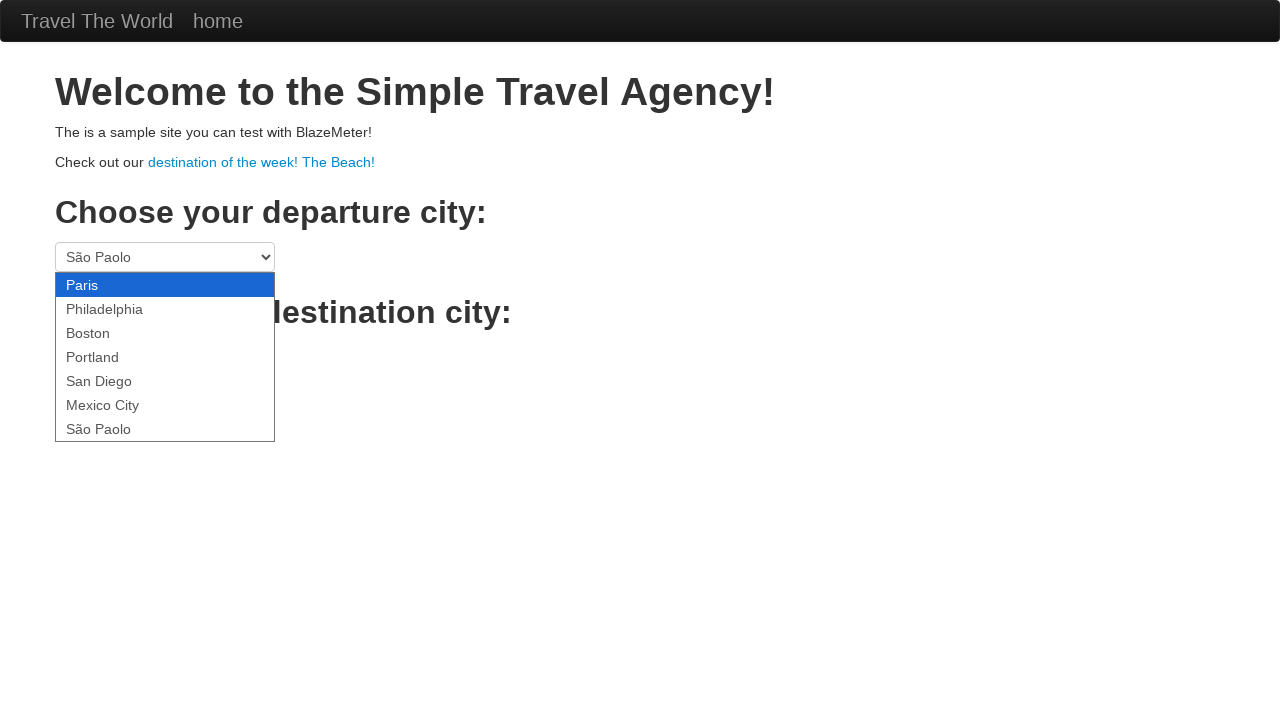

Clicked destination city dropdown at (165, 357) on select[name='toPort']
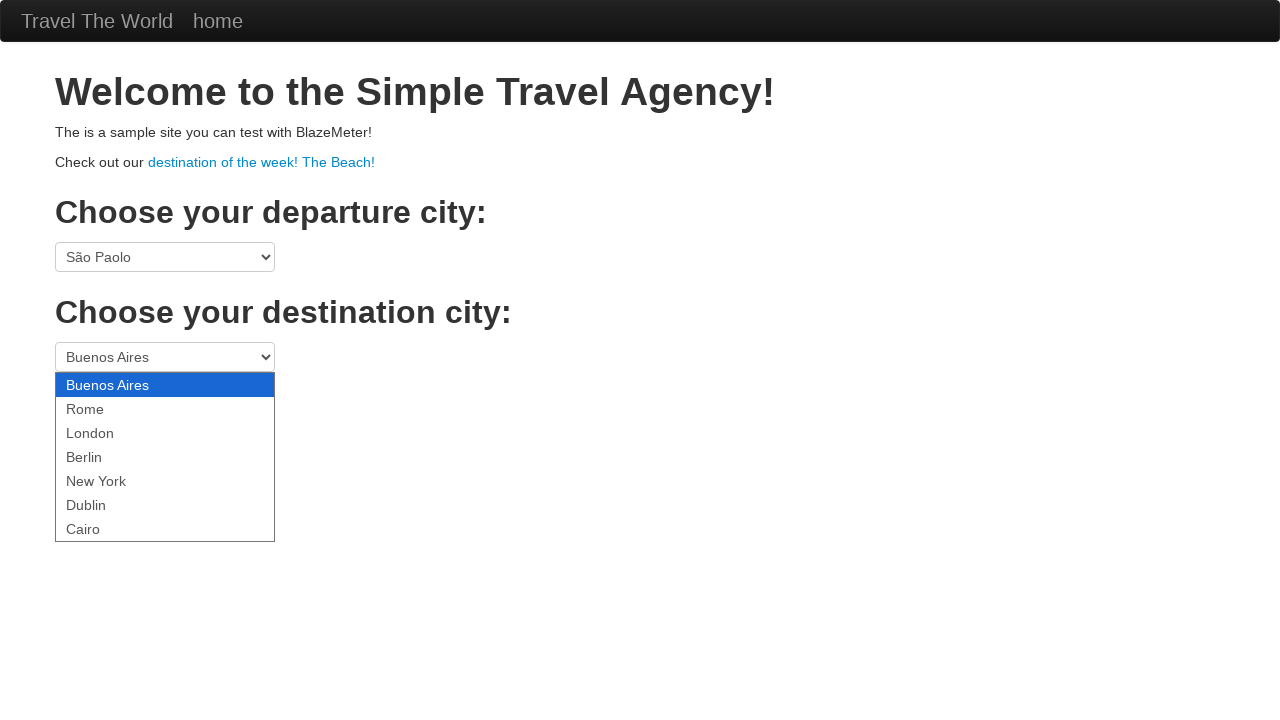

Selected Berlin as destination city on select[name='toPort']
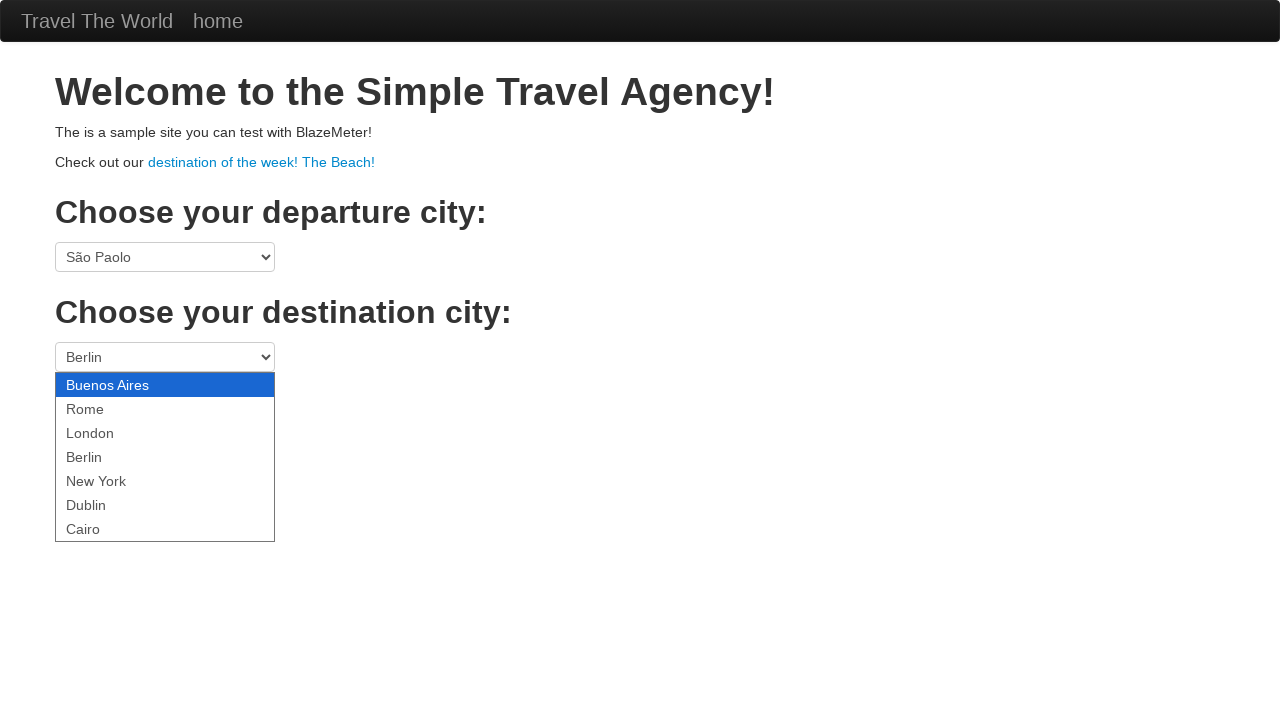

Clicked Find Flights button at (105, 407) on .btn-primary
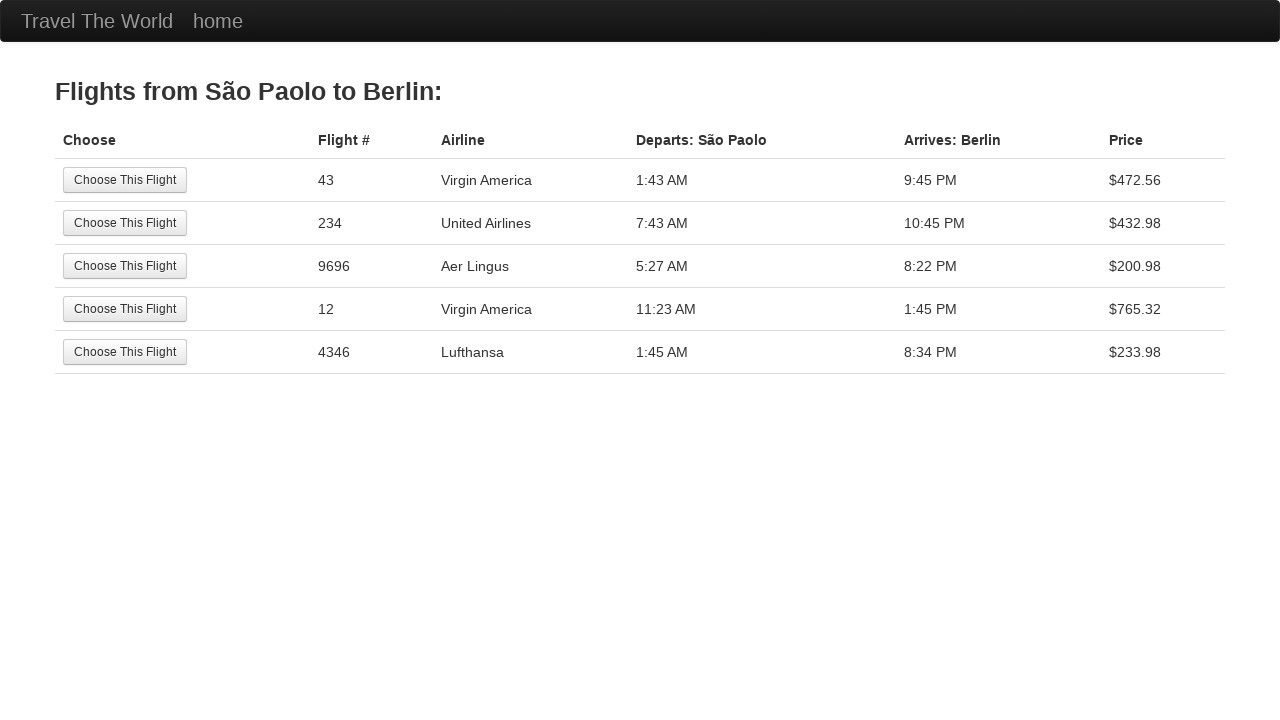

Flights list loaded
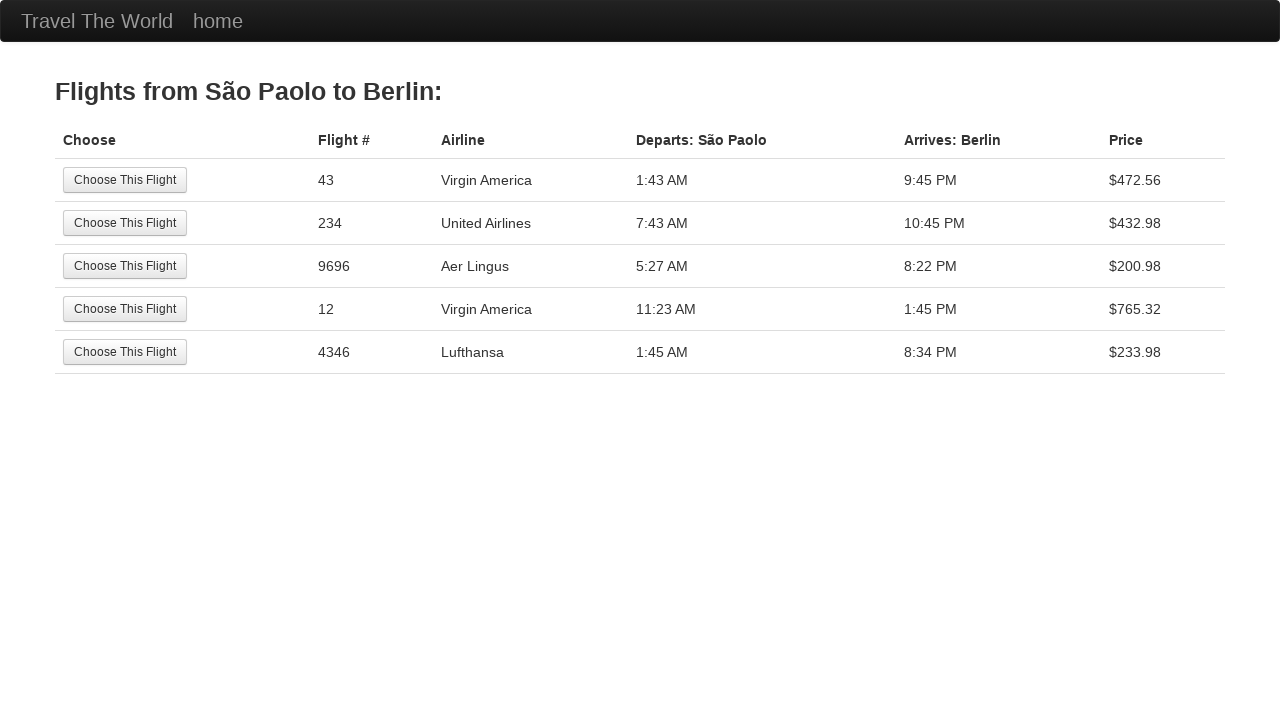

Clicked Choose This Flight button for first flight at (125, 180) on tr:nth-child(1) .btn
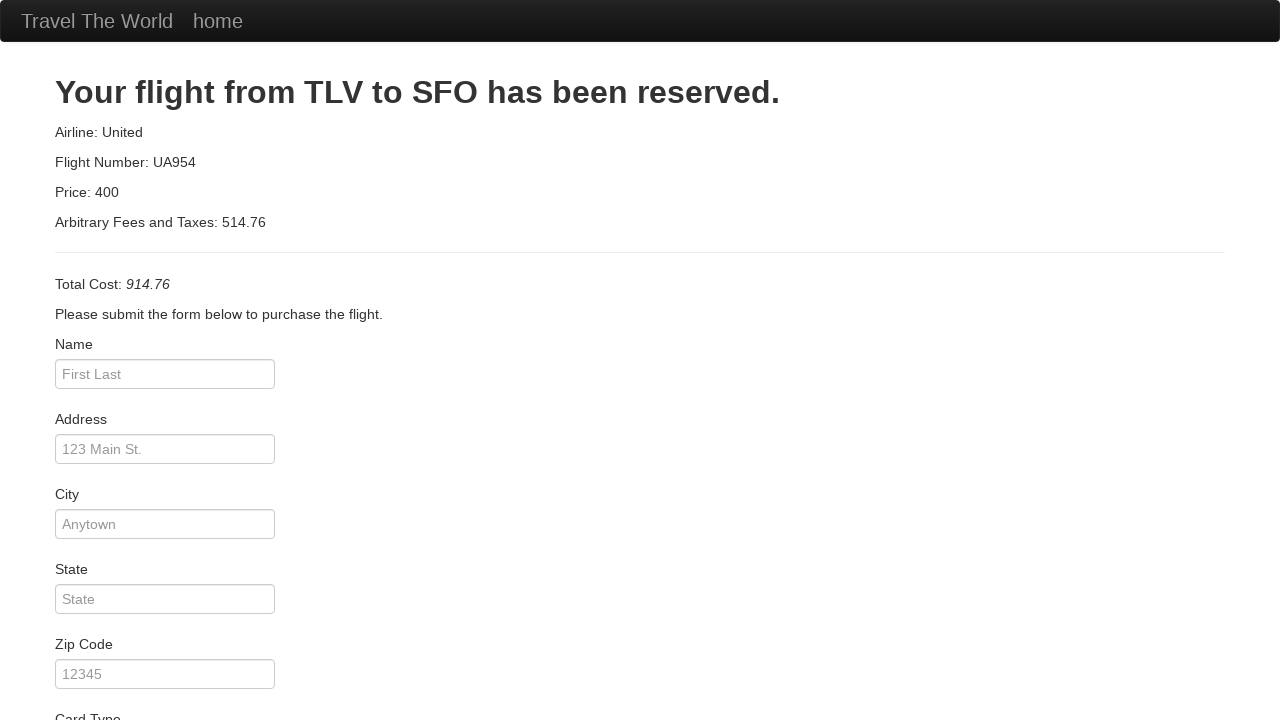

Clicked card type dropdown at (165, 360) on #cardType
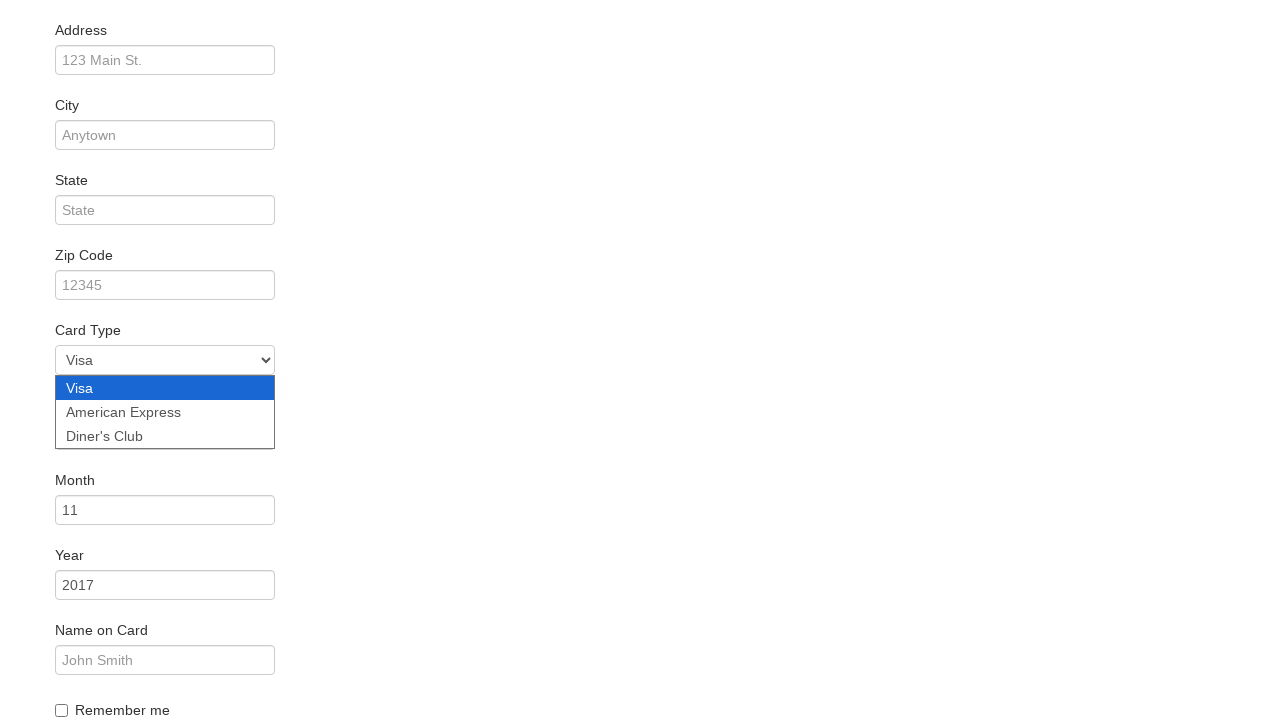

Selected American Express as card type on #cardType
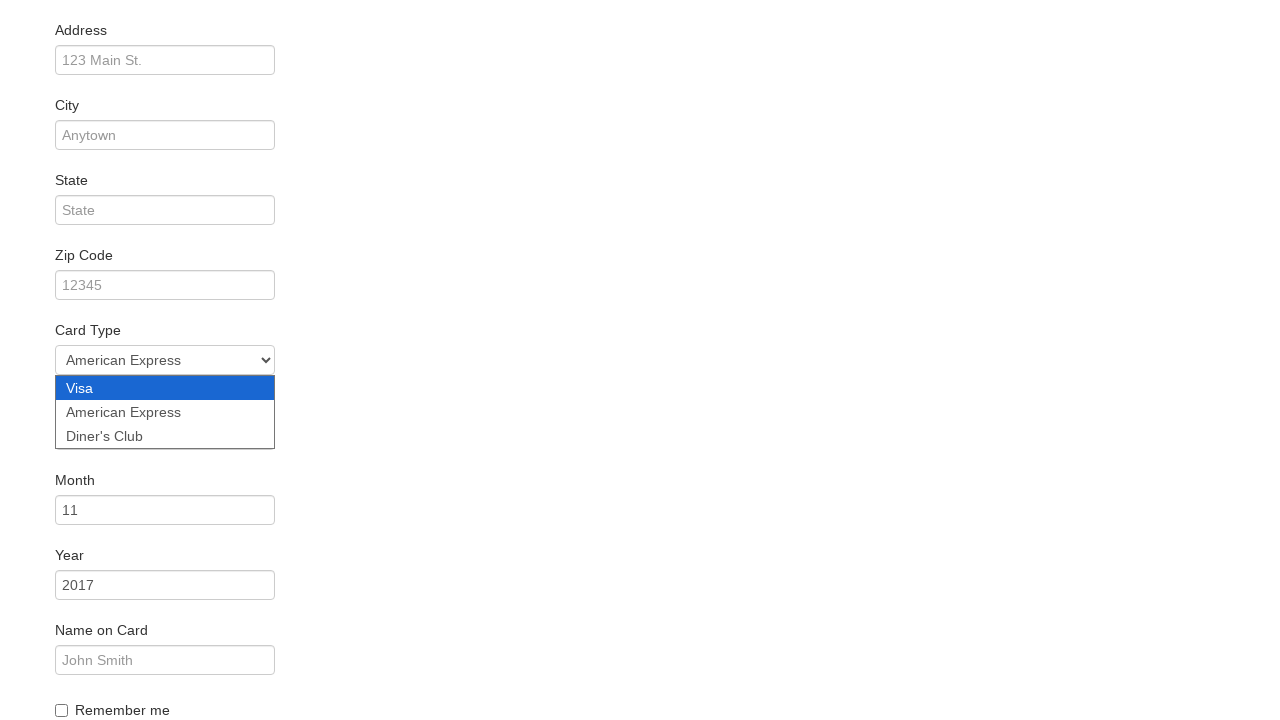

Clicked Remember Me checkbox at (62, 710) on #rememberMe
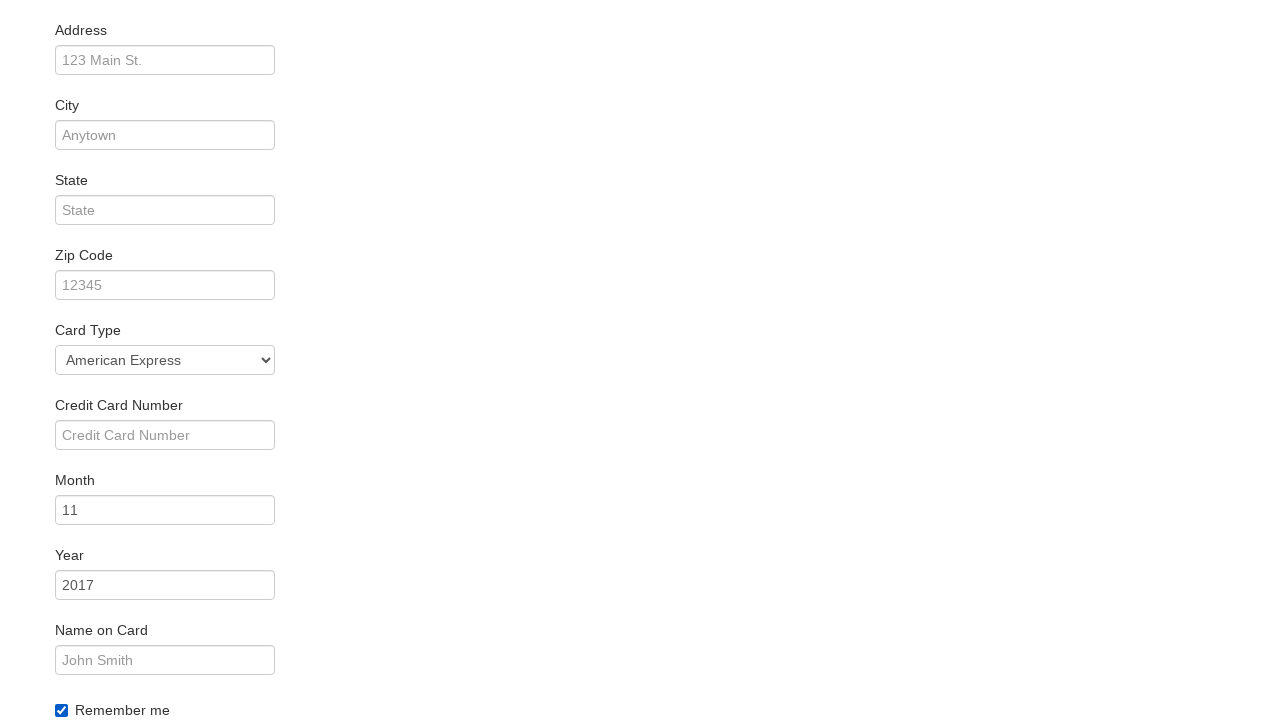

Clicked Purchase Flight button to complete booking at (118, 685) on .btn-primary
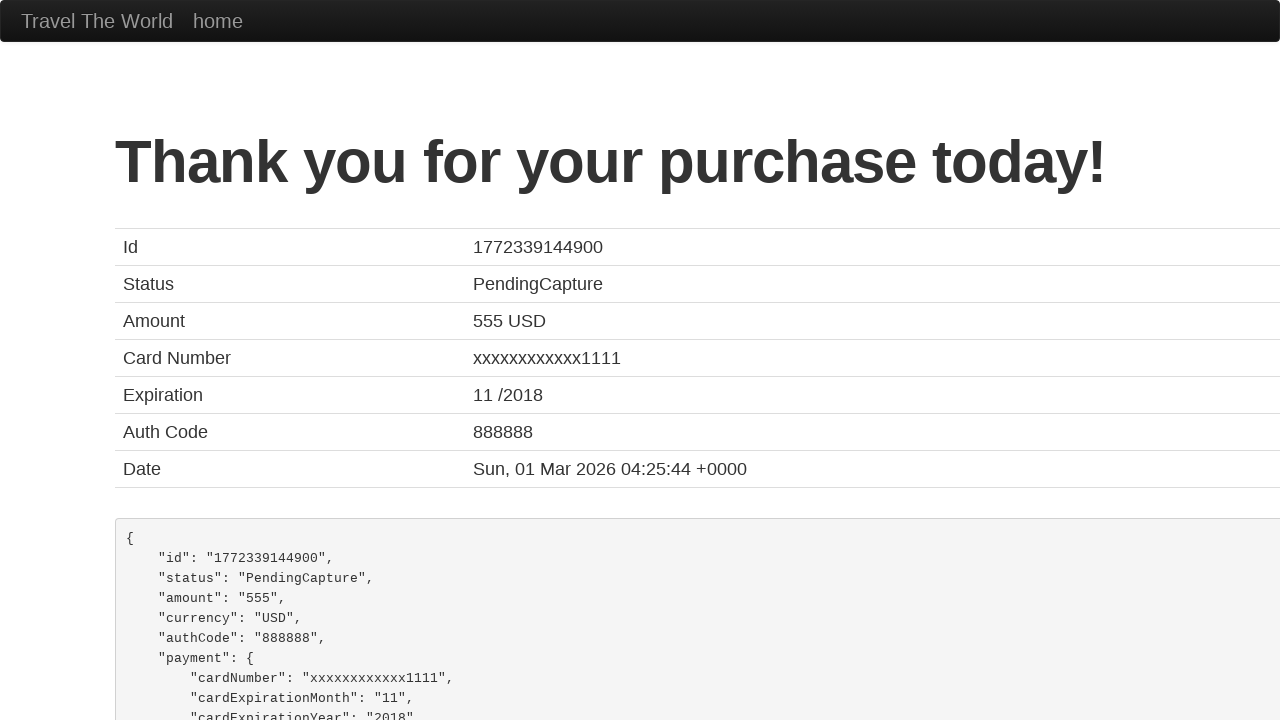

Confirmation page loaded successfully
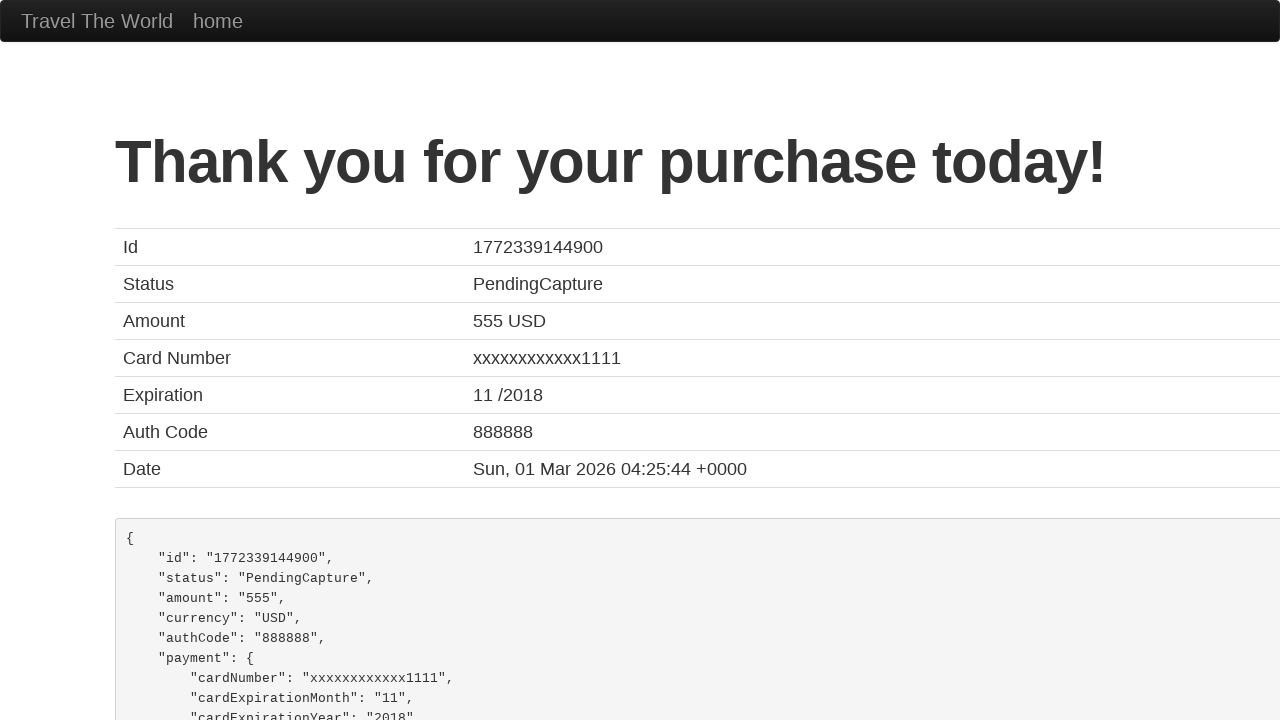

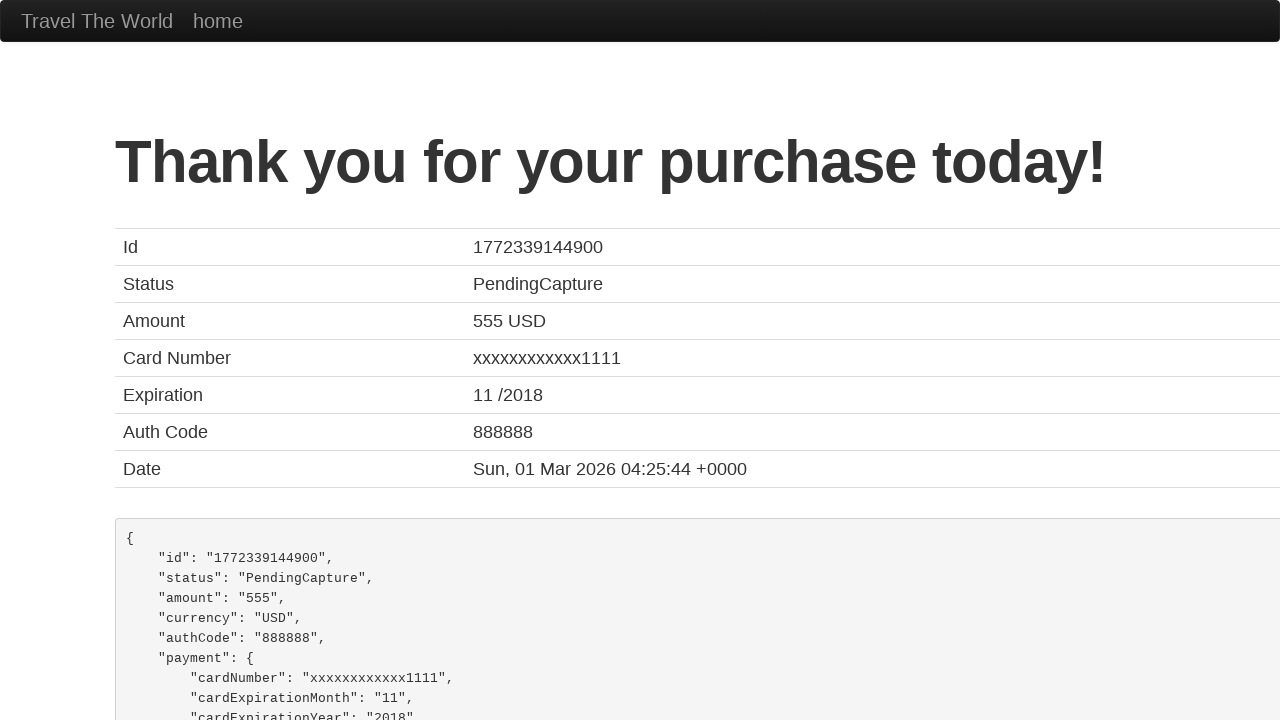